Tests cart behavior by adding an item and navigating to the cart page to check the content

Starting URL: https://www.demoblaze.com

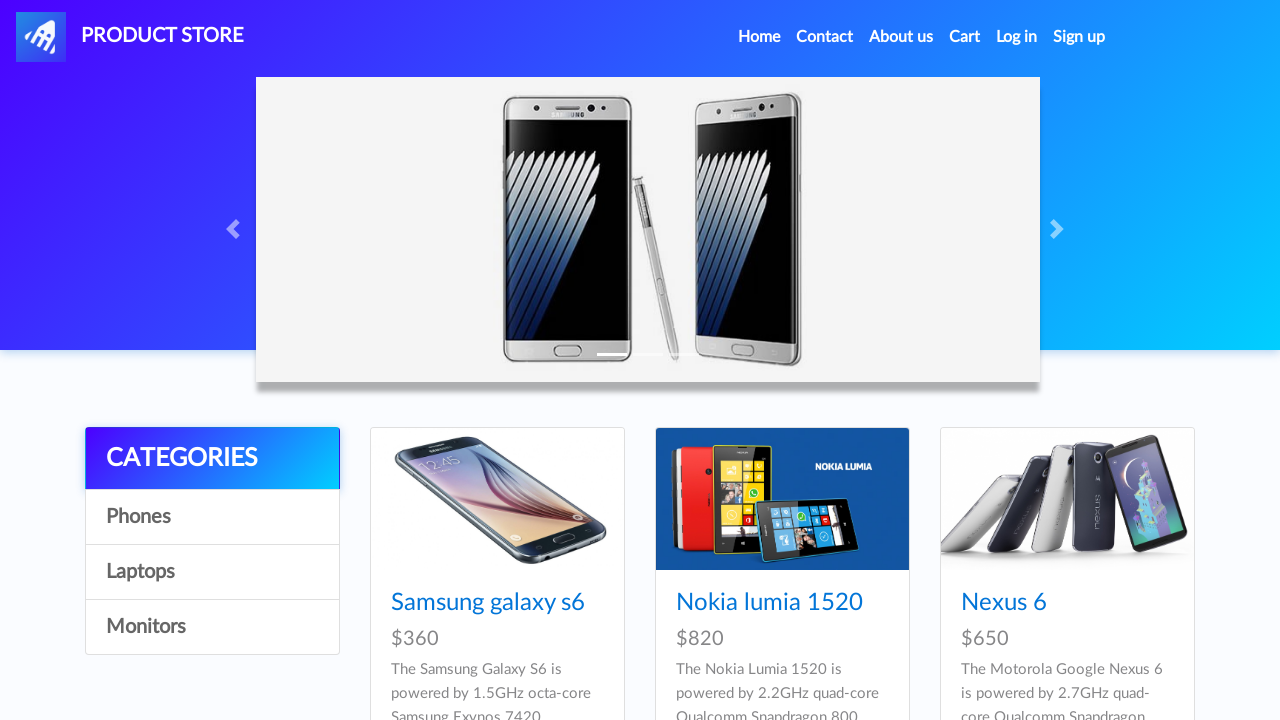

Set up dialog handler to auto-accept dialogs
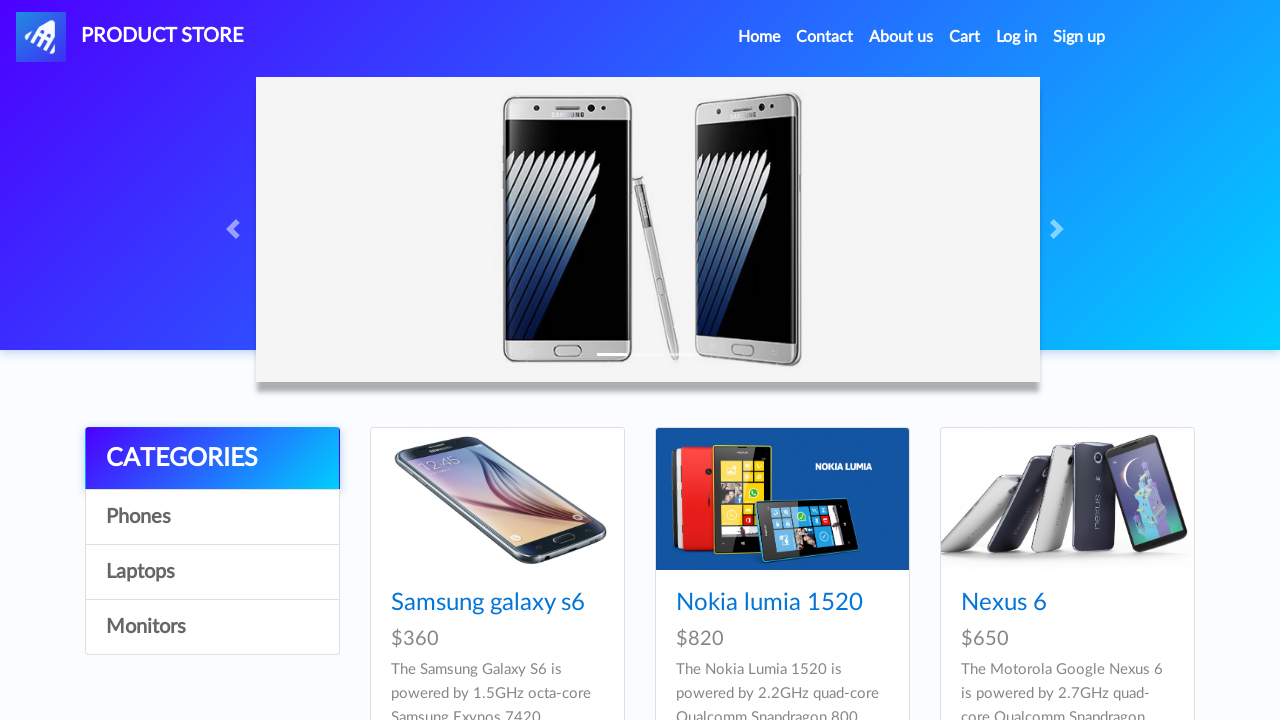

Clicked on Samsung galaxy s6 product at (488, 603) on .hrefch >> internal:has-text="Samsung galaxy s6"i
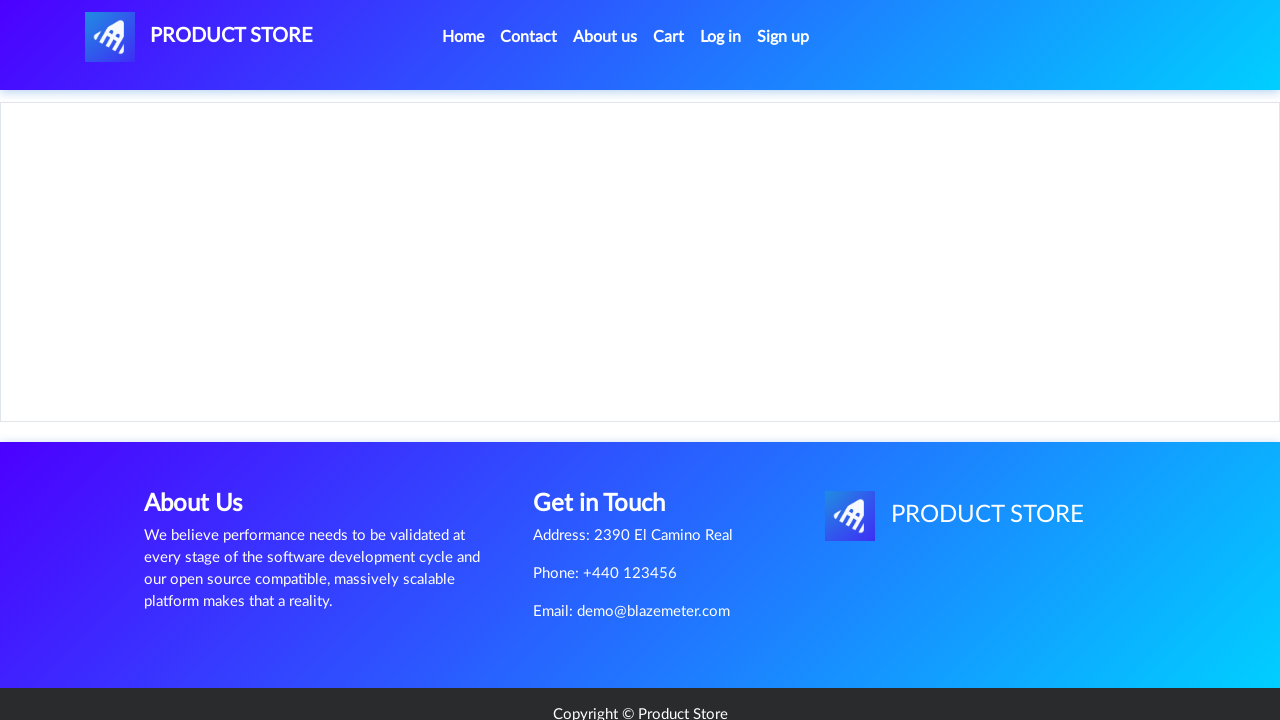

Clicked 'Add to cart' button at (610, 440) on .btn.btn-success.btn-lg >> internal:has-text="Add to cart"i
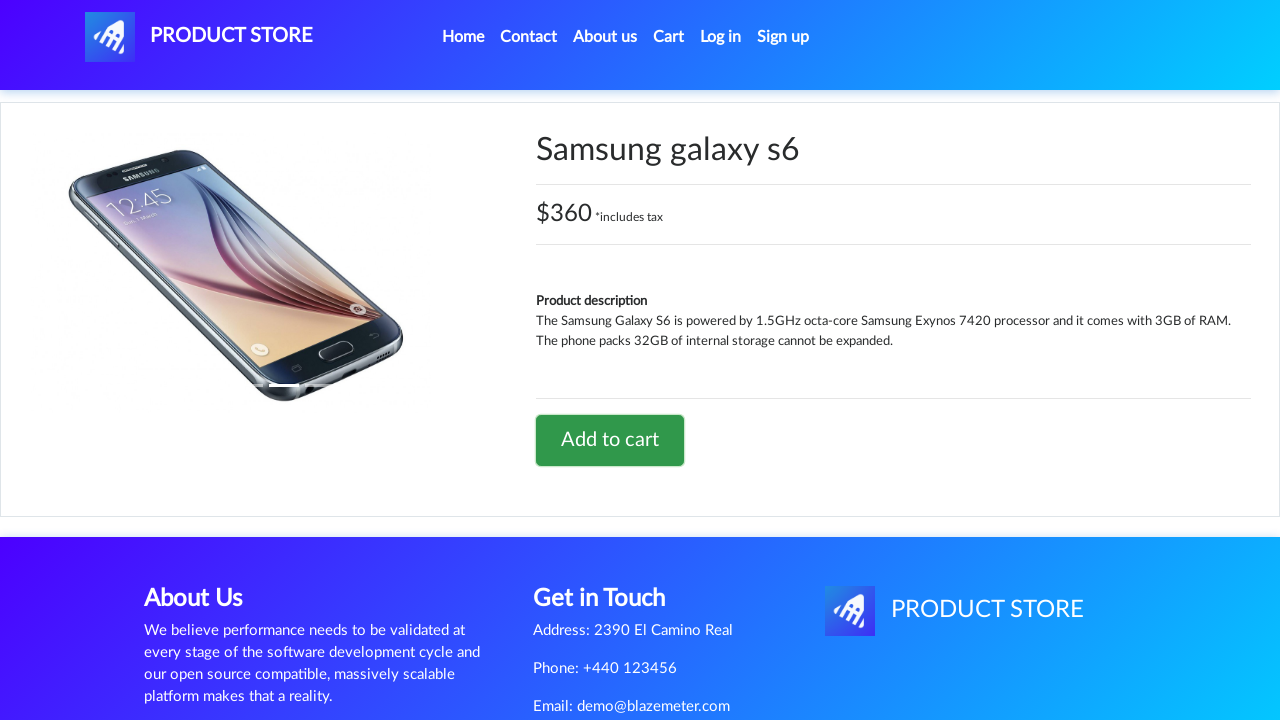

Waited for product to be added to cart
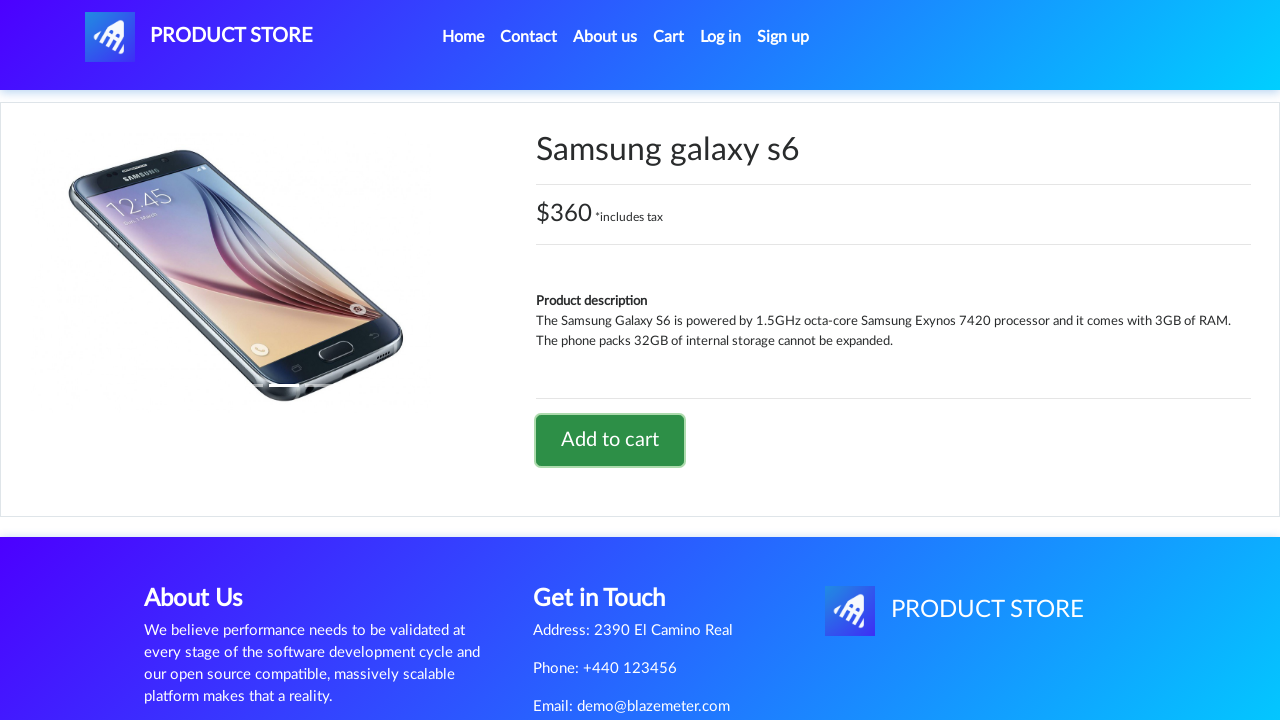

Clicked on cart icon to navigate to cart page at (669, 37) on #cartur
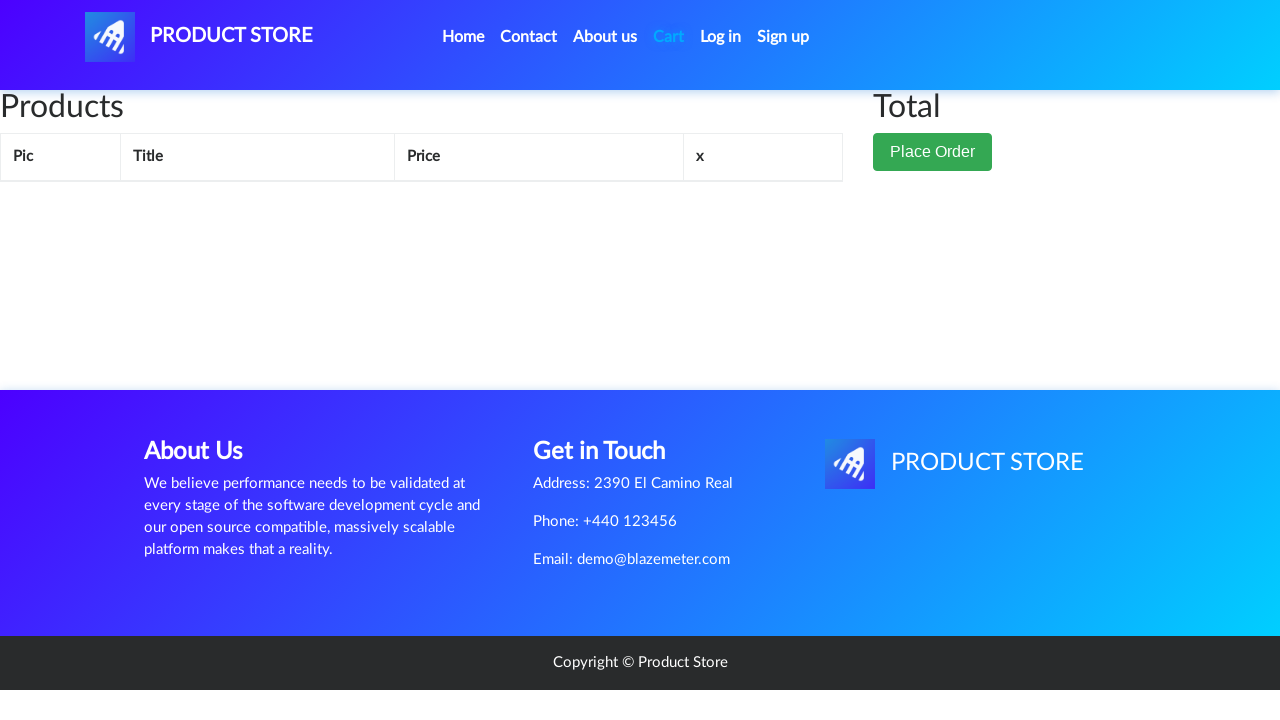

Cart page loaded successfully
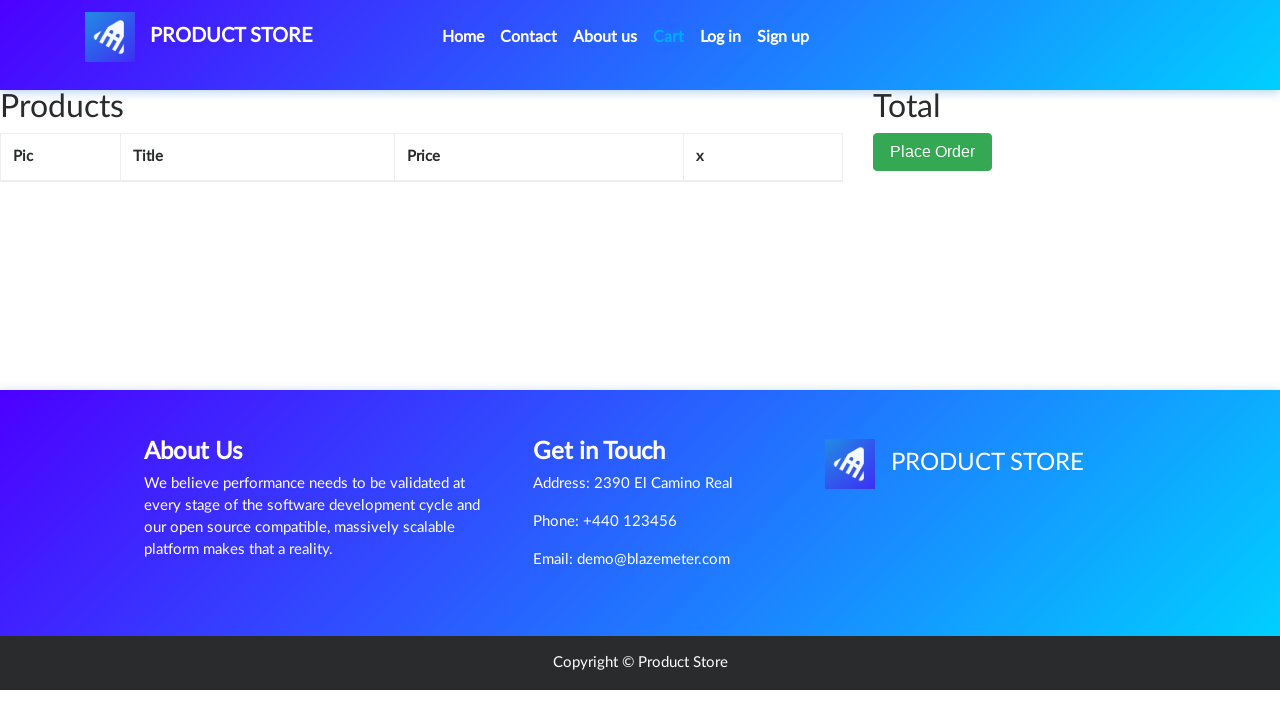

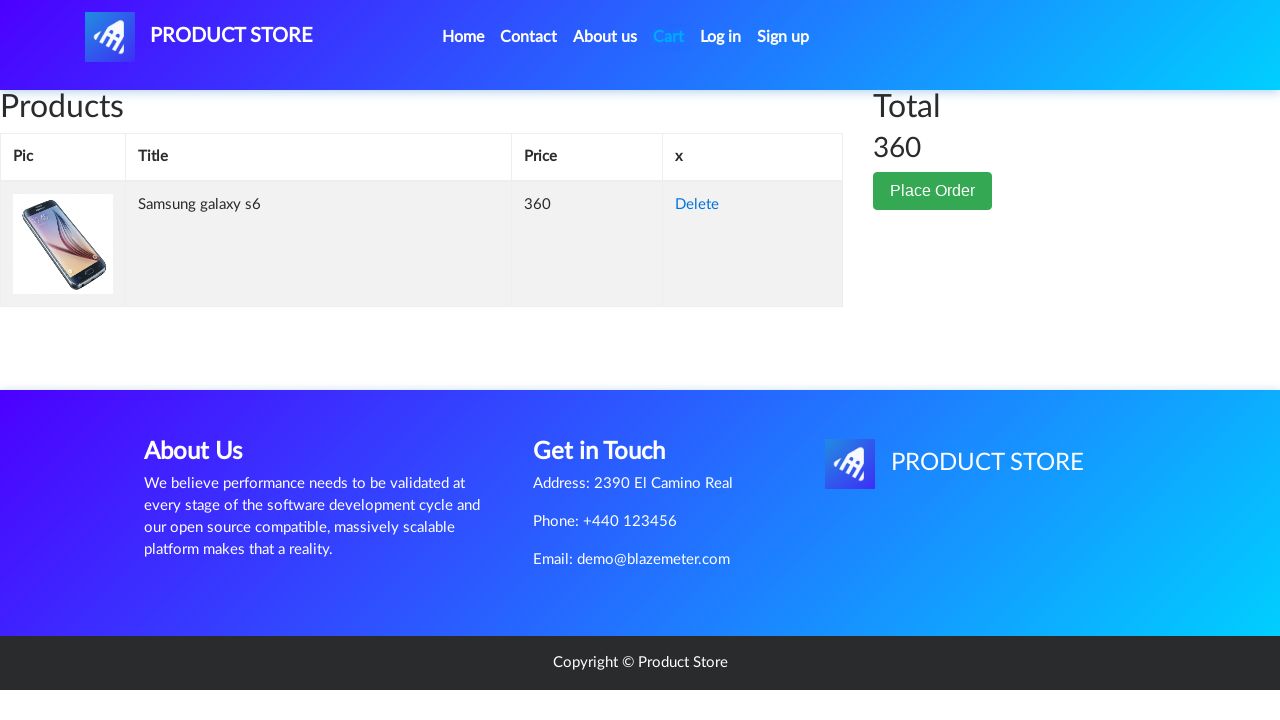